Navigates to Orbitz and verifies that the Sign in button is enabled

Starting URL: https://www.orbitz.com/

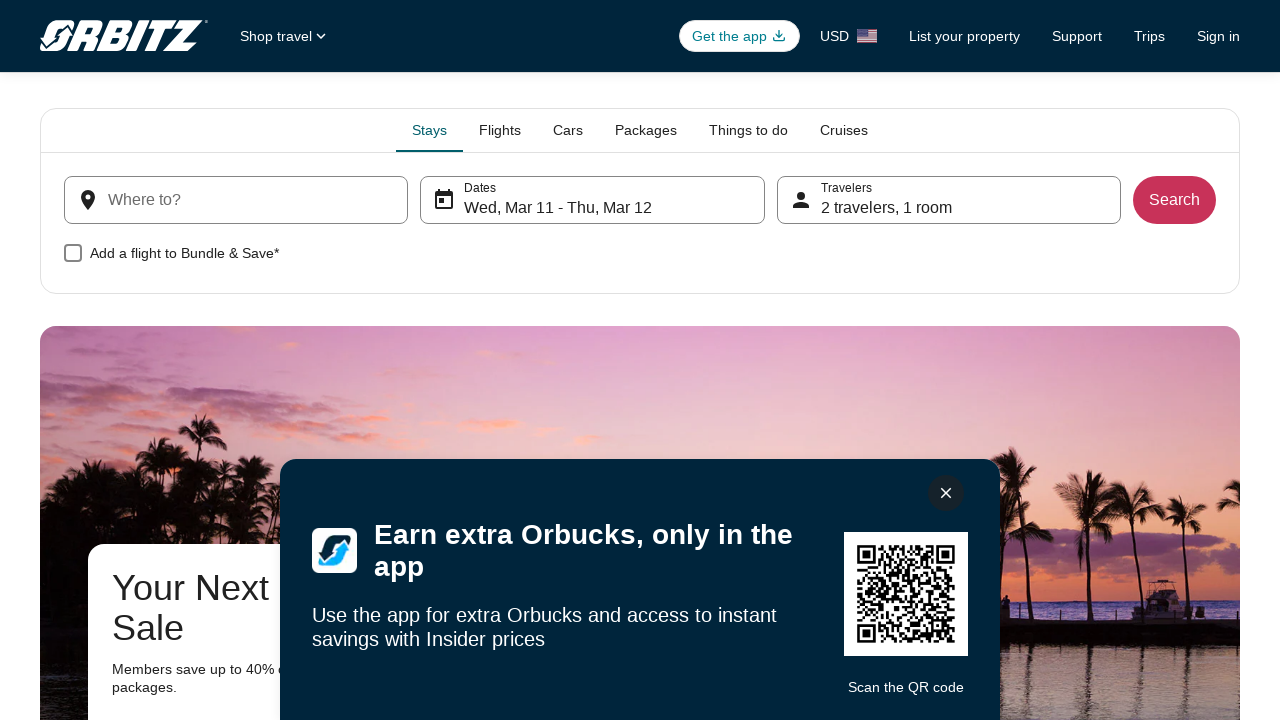

Navigated to Orbitz homepage
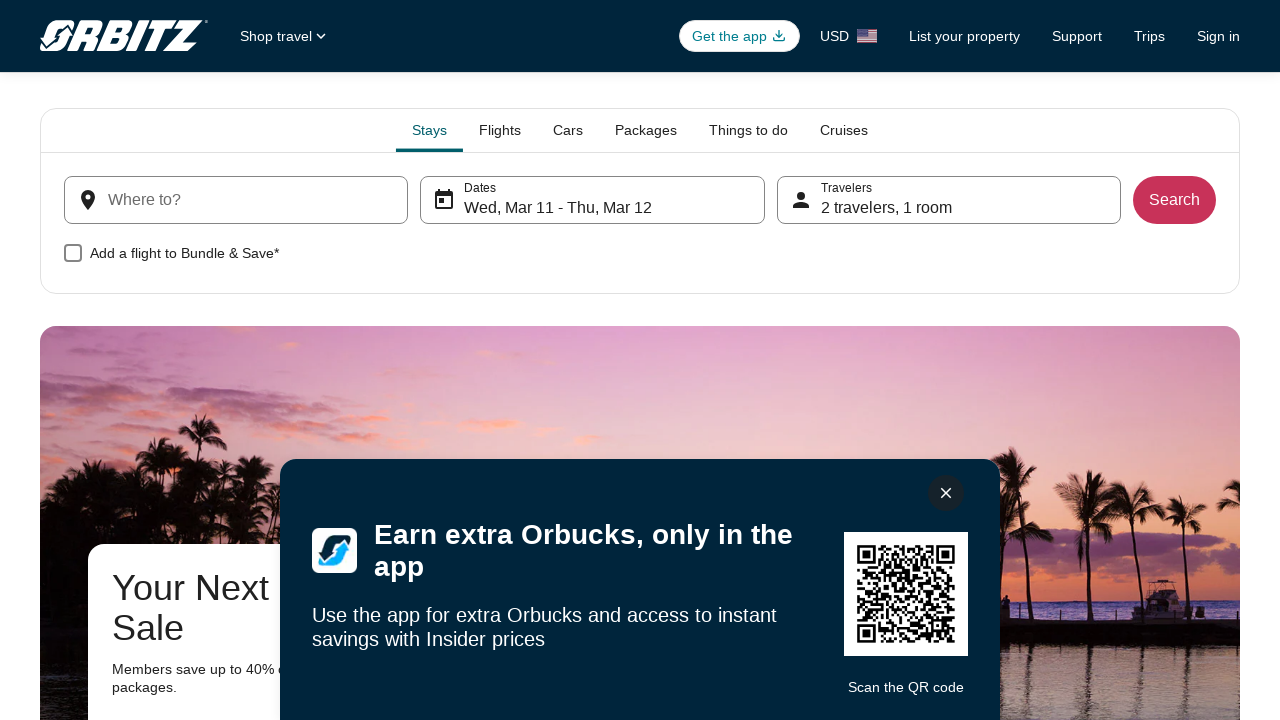

Located Sign in button
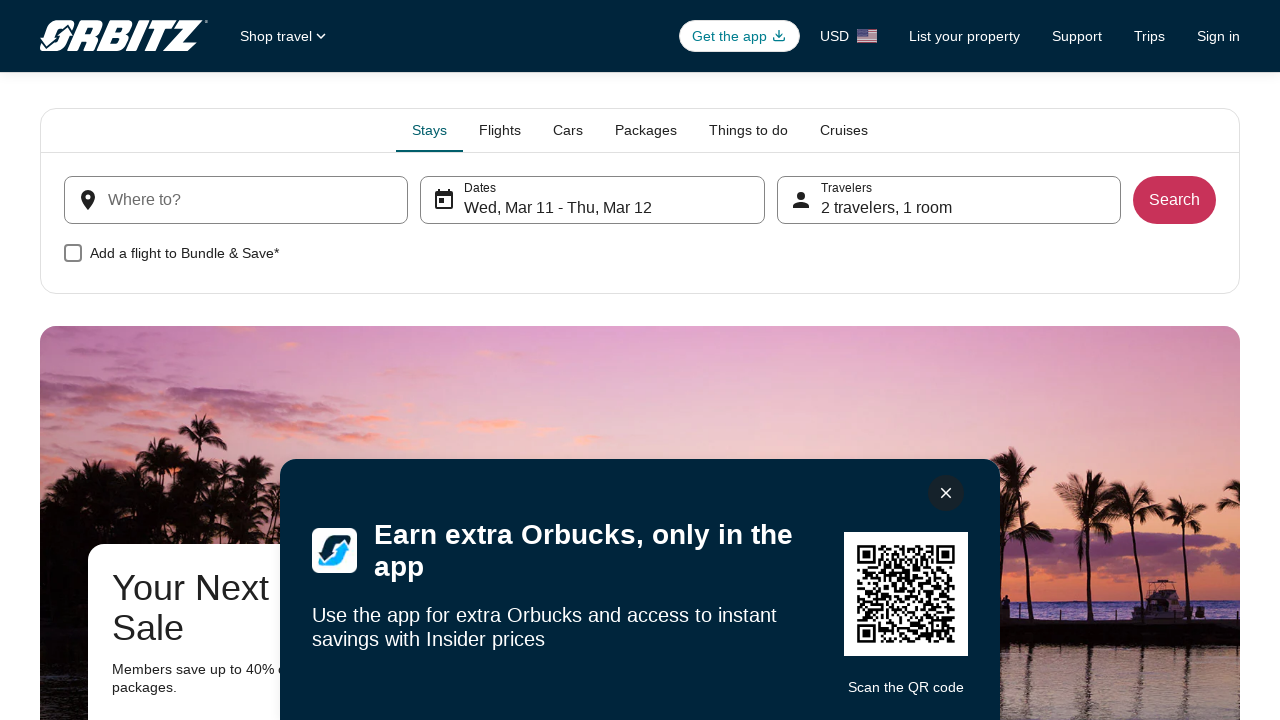

Verified Sign in button is enabled
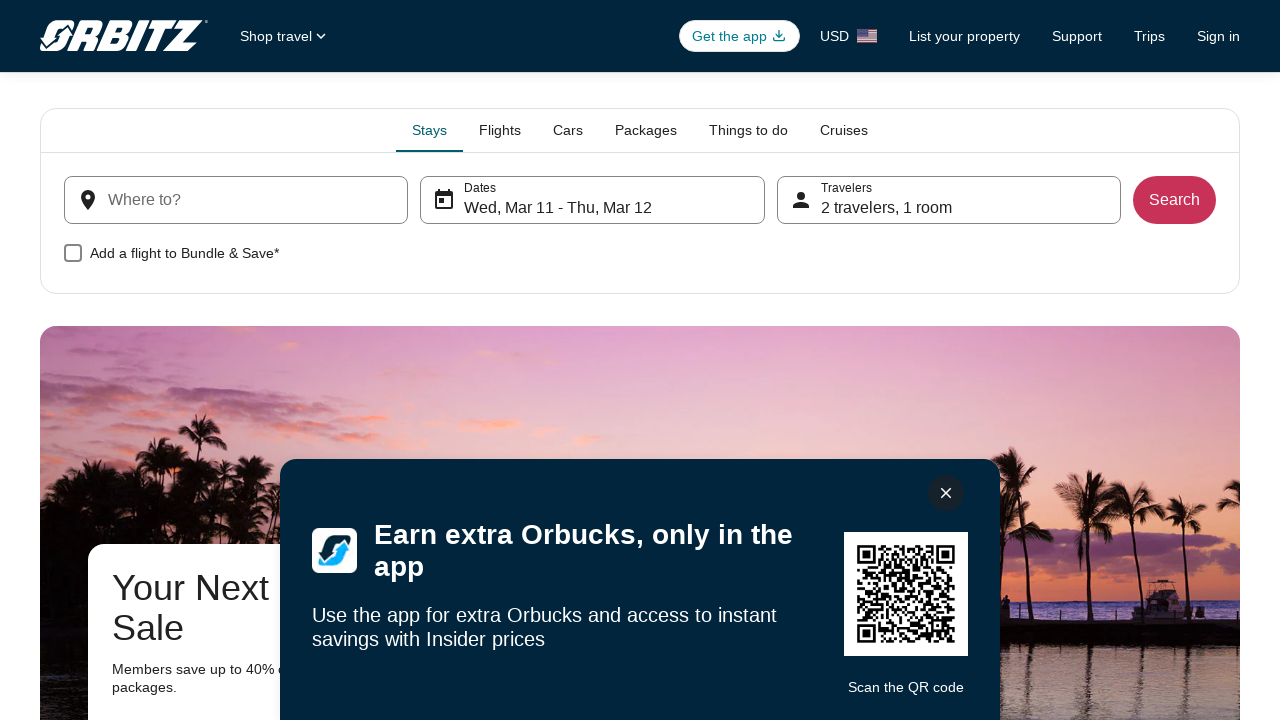

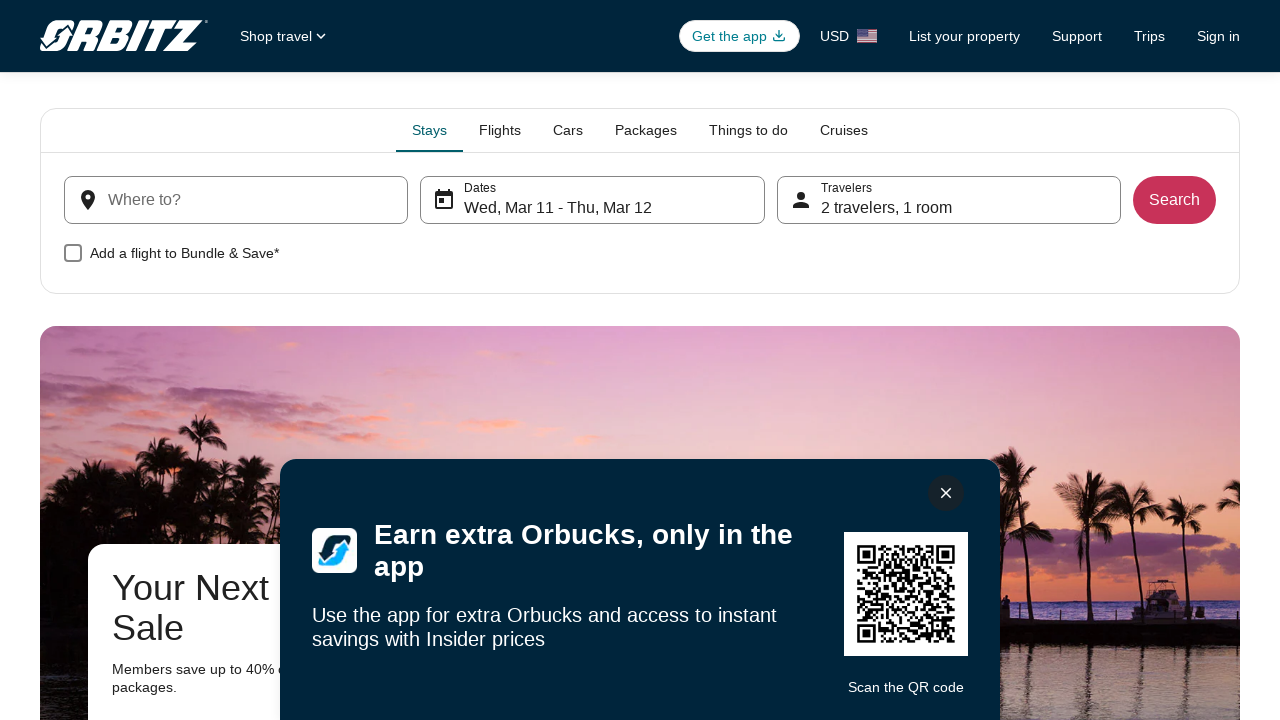